Tests page scrolling functionality by scrolling down the Dell homepage

Starting URL: https://www.dell.com/en-us

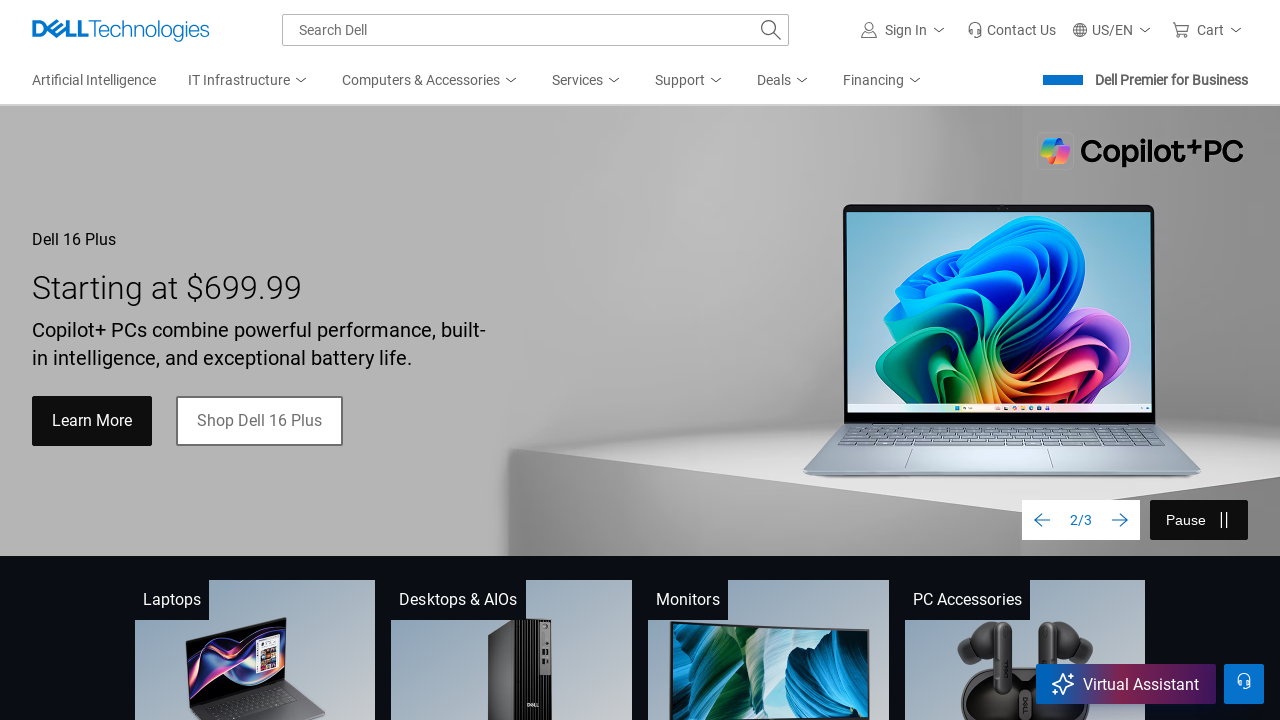

Navigated to Dell homepage
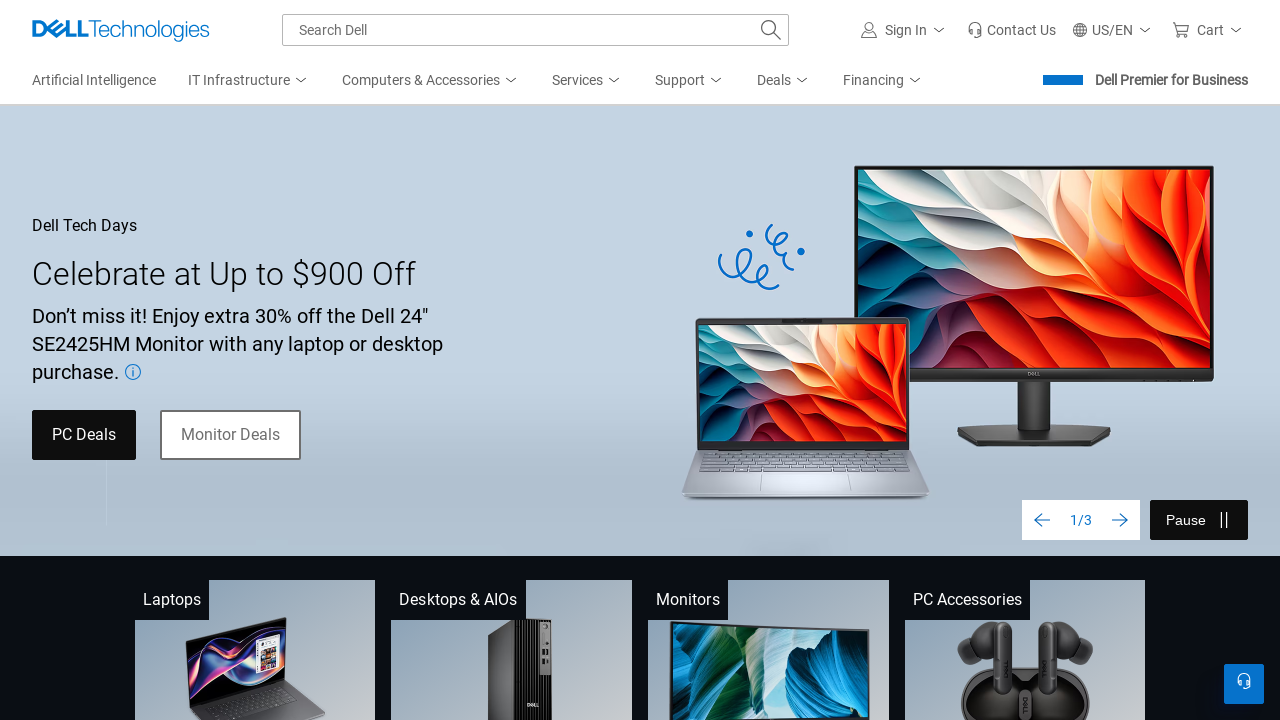

Scrolled down the Dell homepage to position 7000px
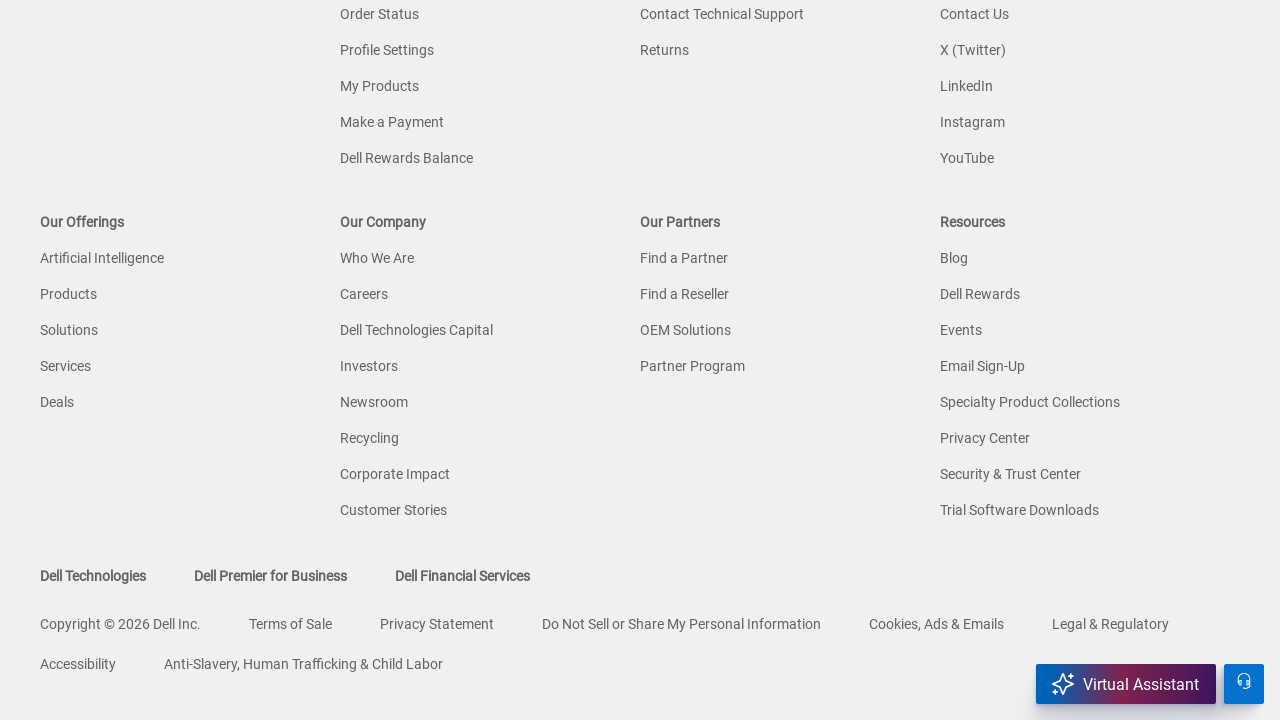

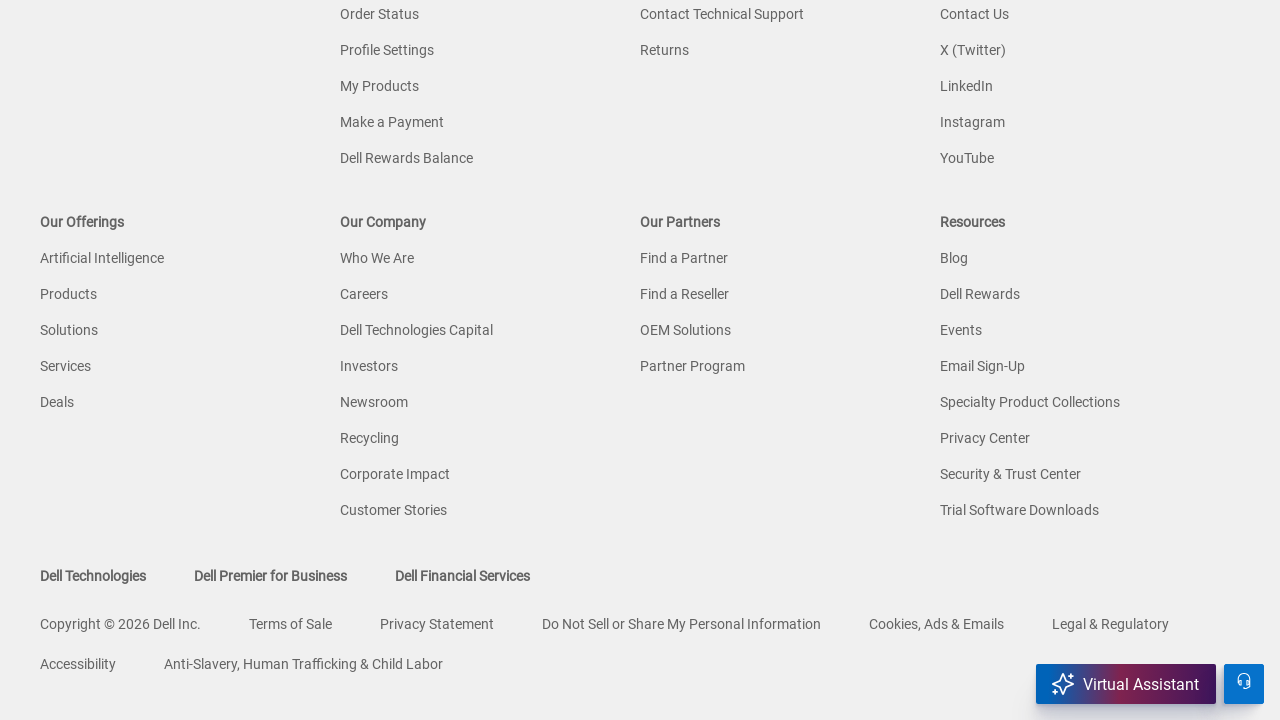